Tests file download functionality by clicking on a file link to trigger a download

Starting URL: https://the-internet.herokuapp.com/download

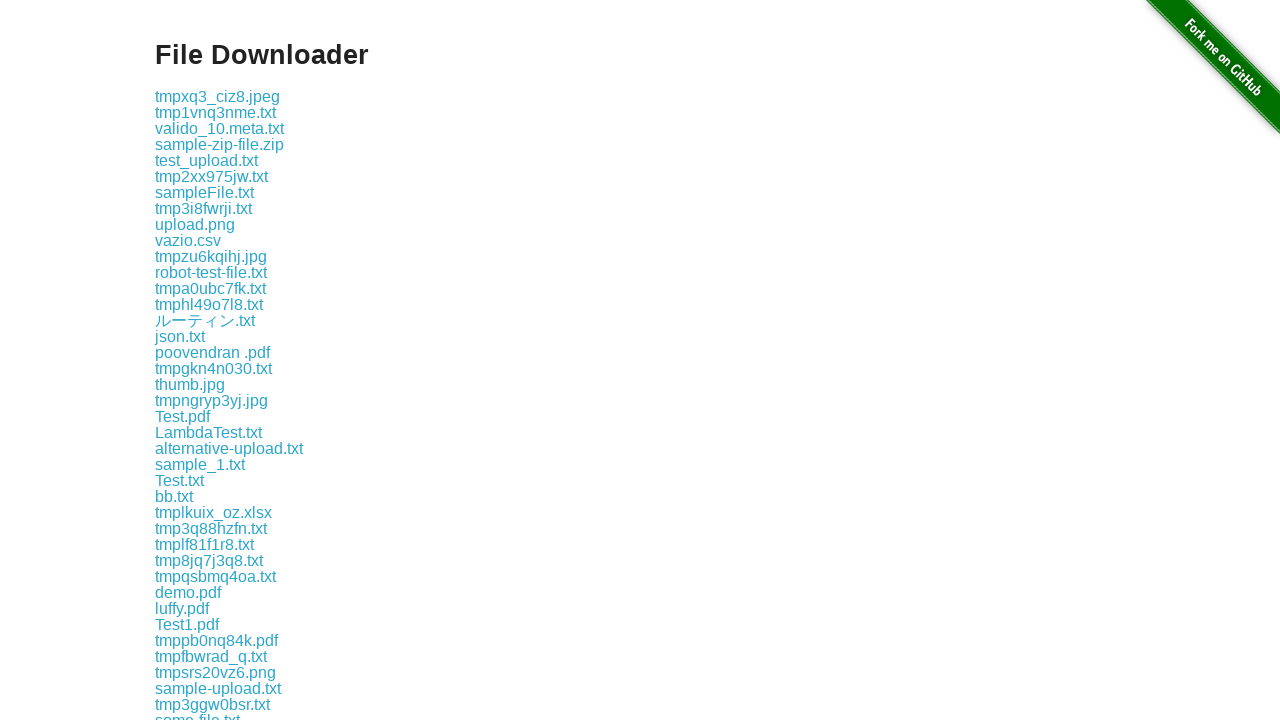

Clicked on file link 'some-file.txt' to trigger download at (198, 712) on a:has-text('some-file.txt')
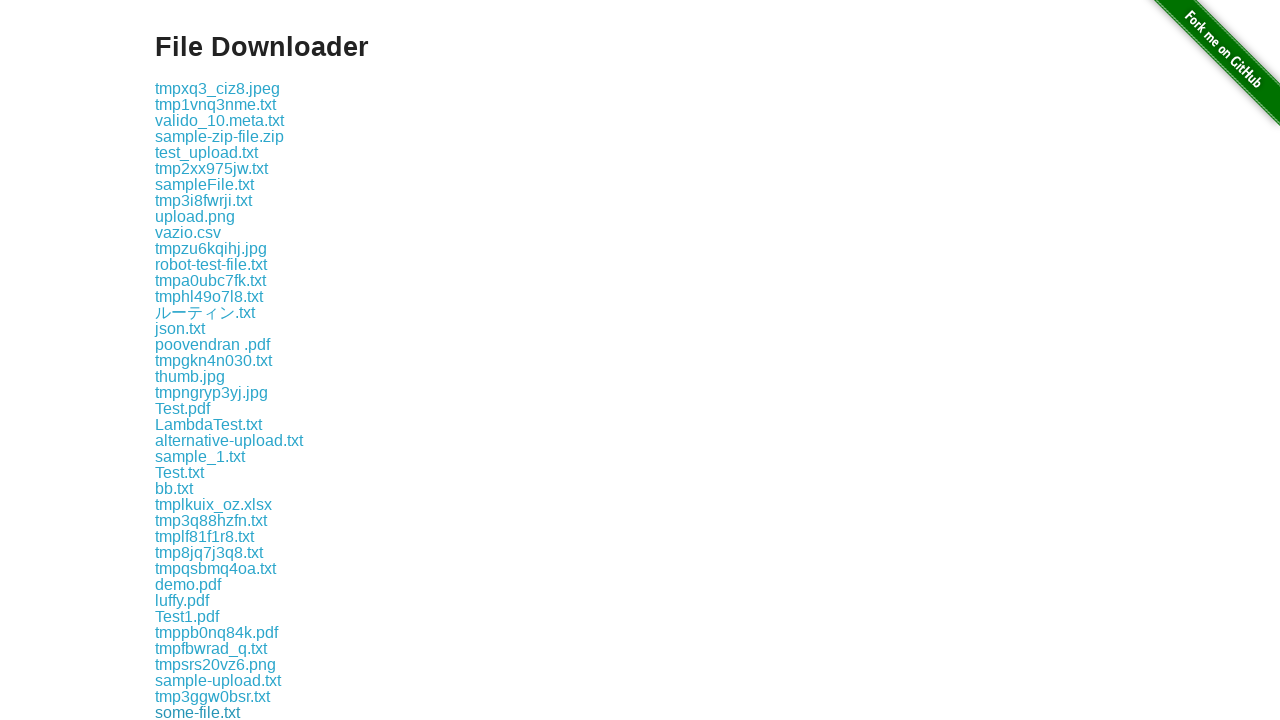

Waited 2 seconds for download to initiate
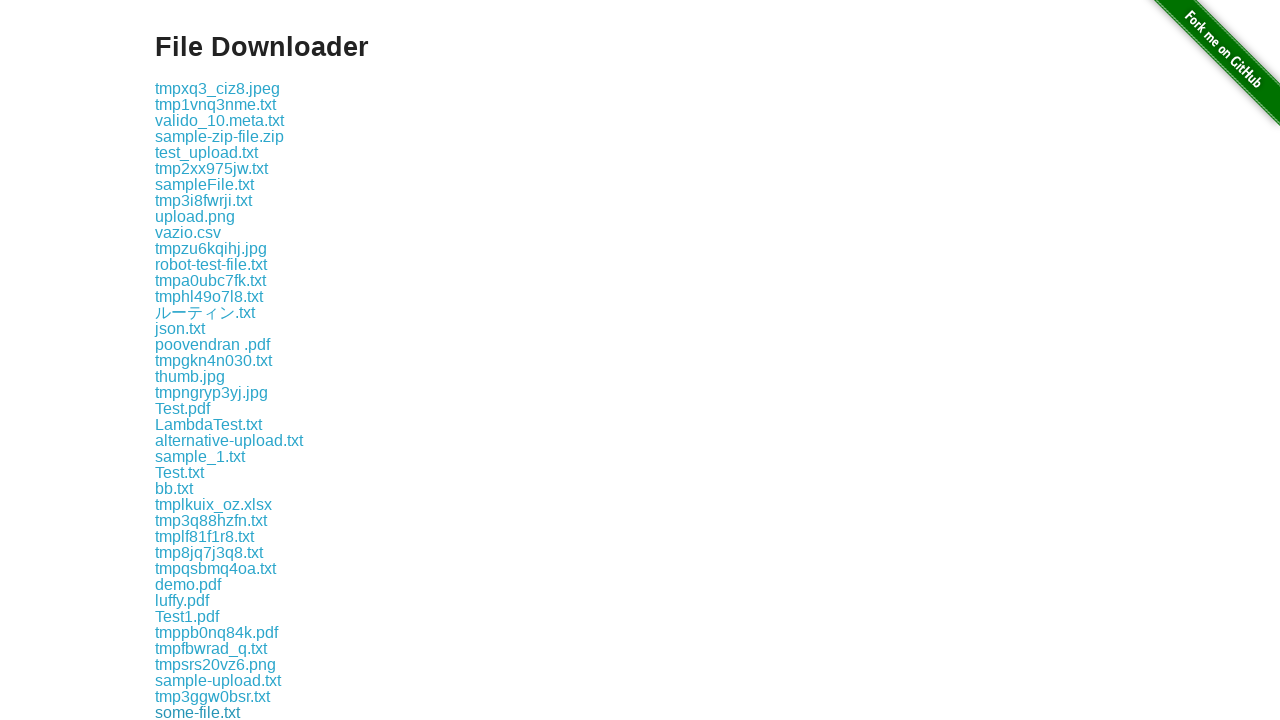

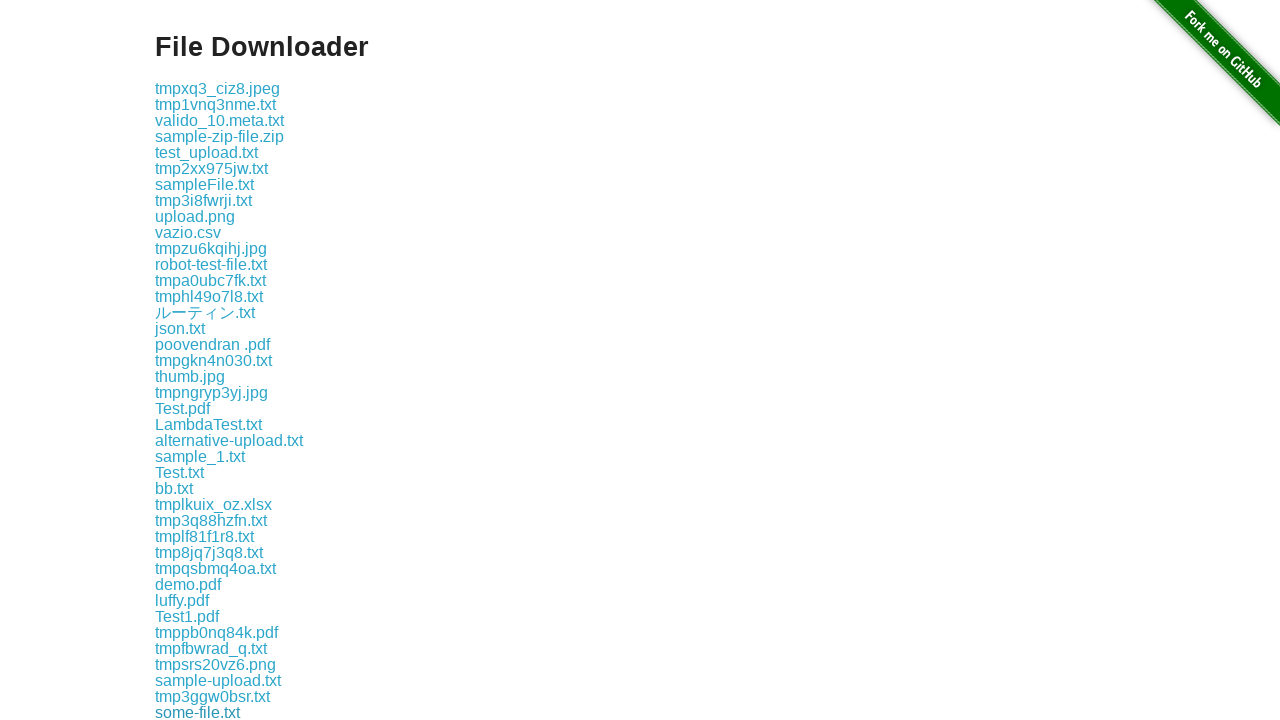